Tests dynamic loading functionality by navigating to the Dynamic Loading section, selecting Example 2, clicking the Start button, and verifying that "Hello World!" text appears after loading completes.

Starting URL: https://the-internet.herokuapp.com/

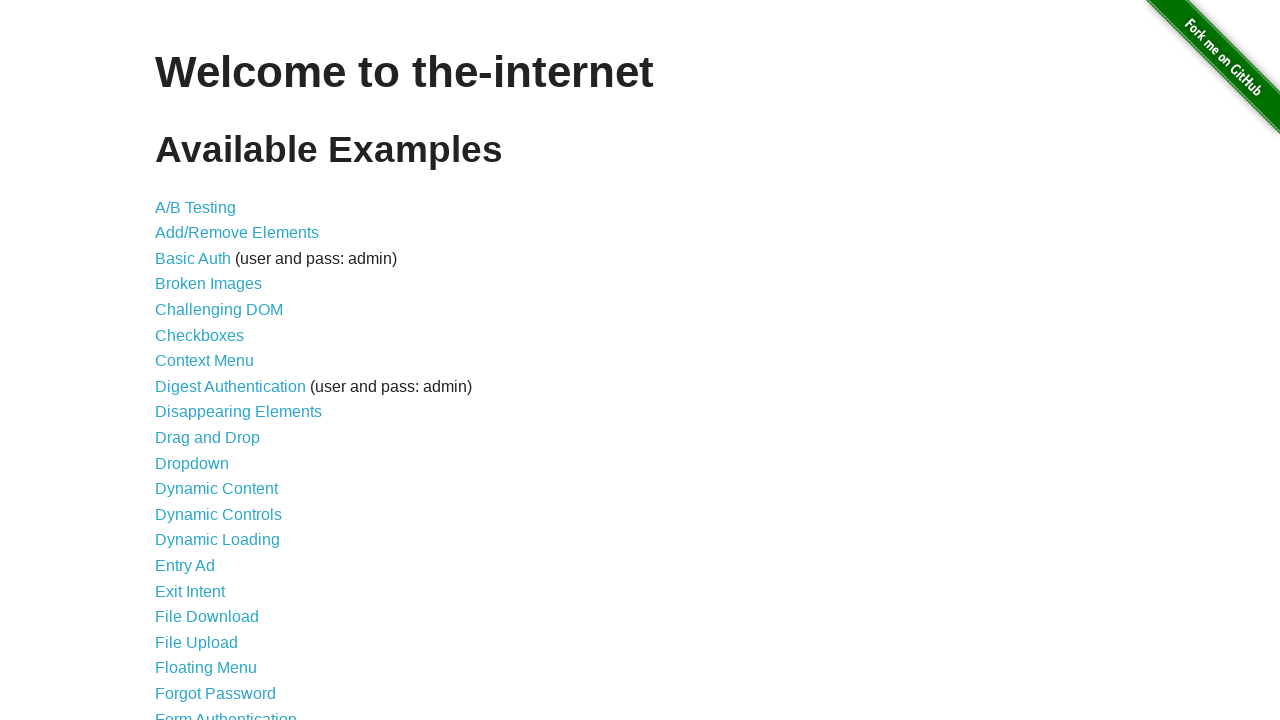

Navigated to the-internet.herokuapp.com home page
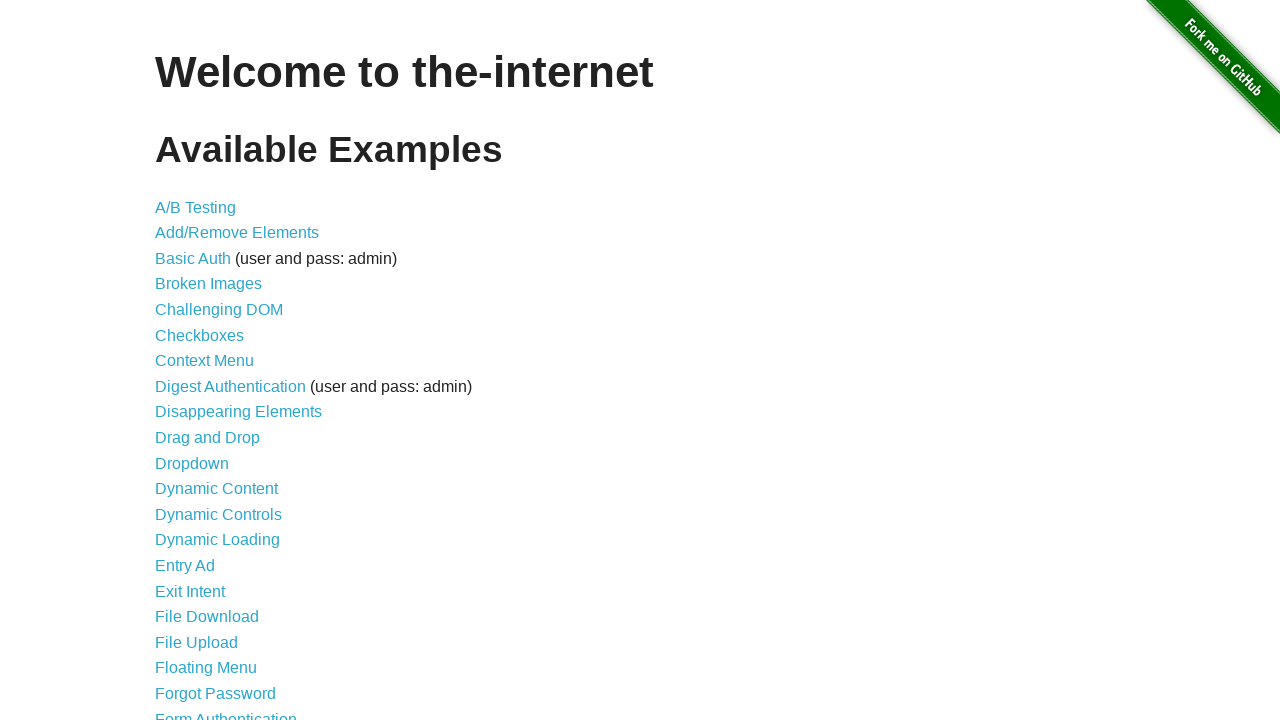

Clicked on Dynamic Loading link at (218, 540) on a[href='/dynamic_loading']
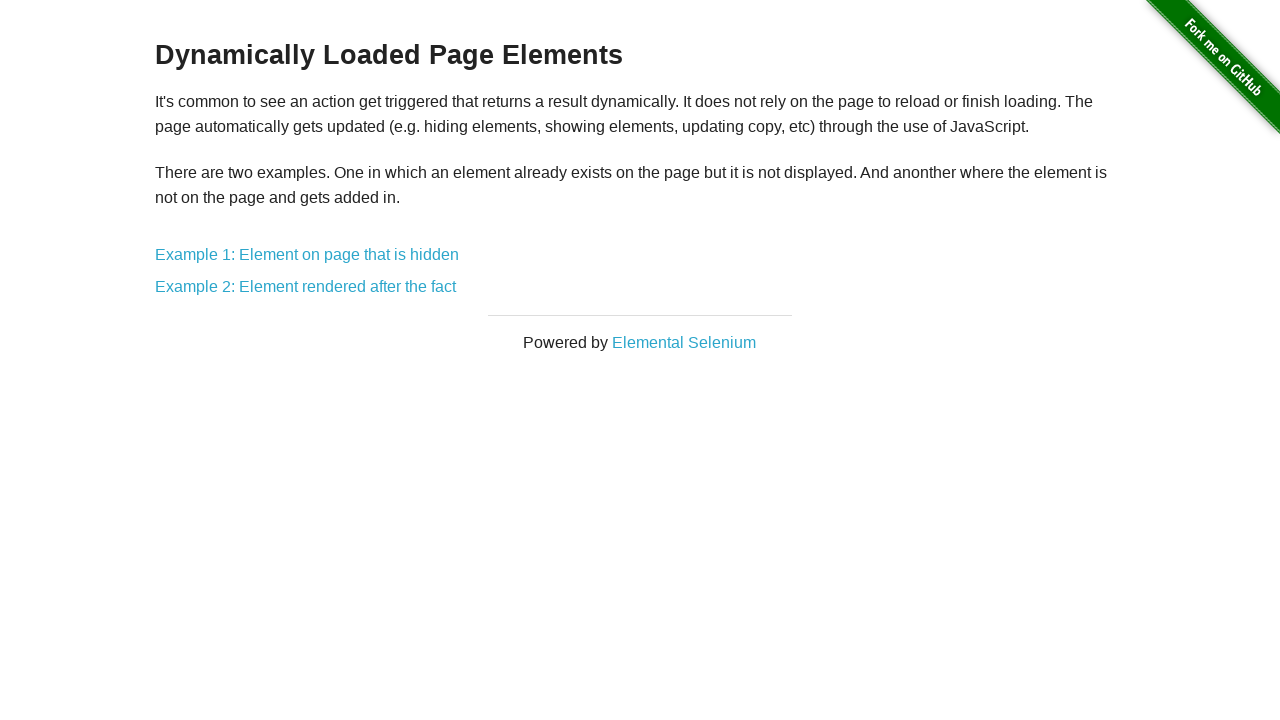

Clicked on Example 2 link in Dynamic Loading section at (306, 287) on a[href='/dynamic_loading/2']
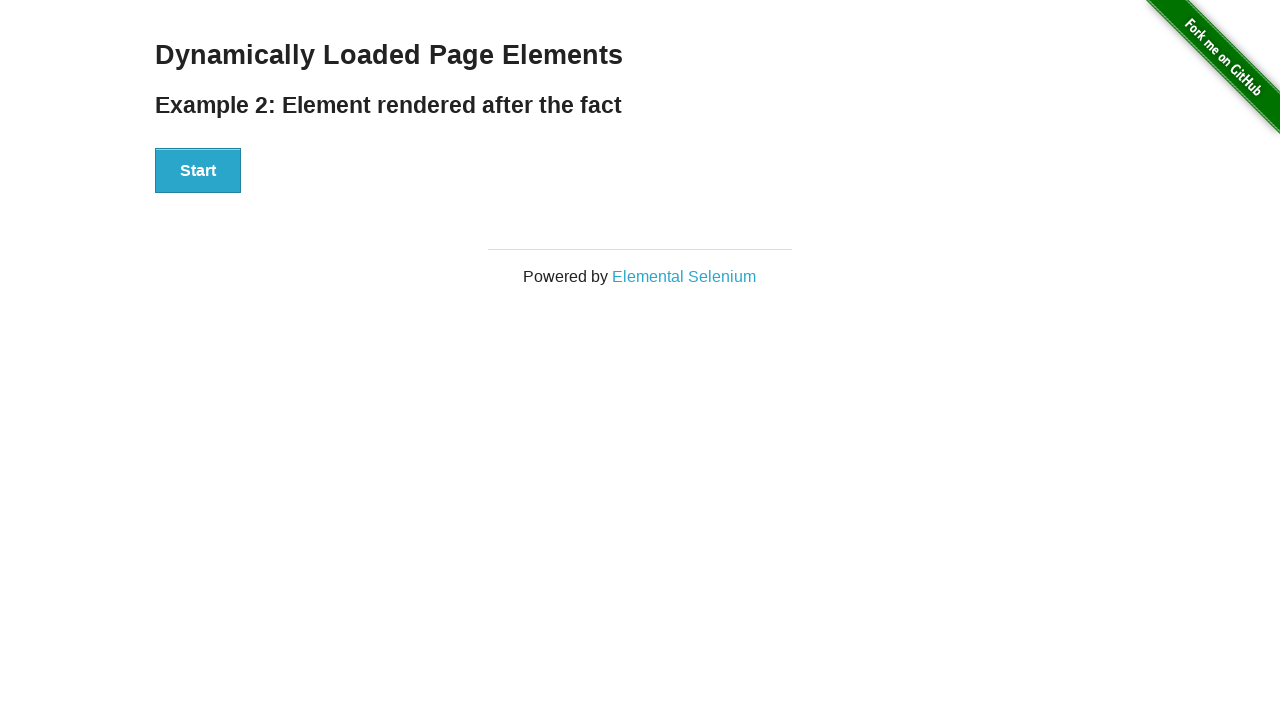

Clicked the Start button to initiate dynamic loading at (198, 171) on button:has-text('Start')
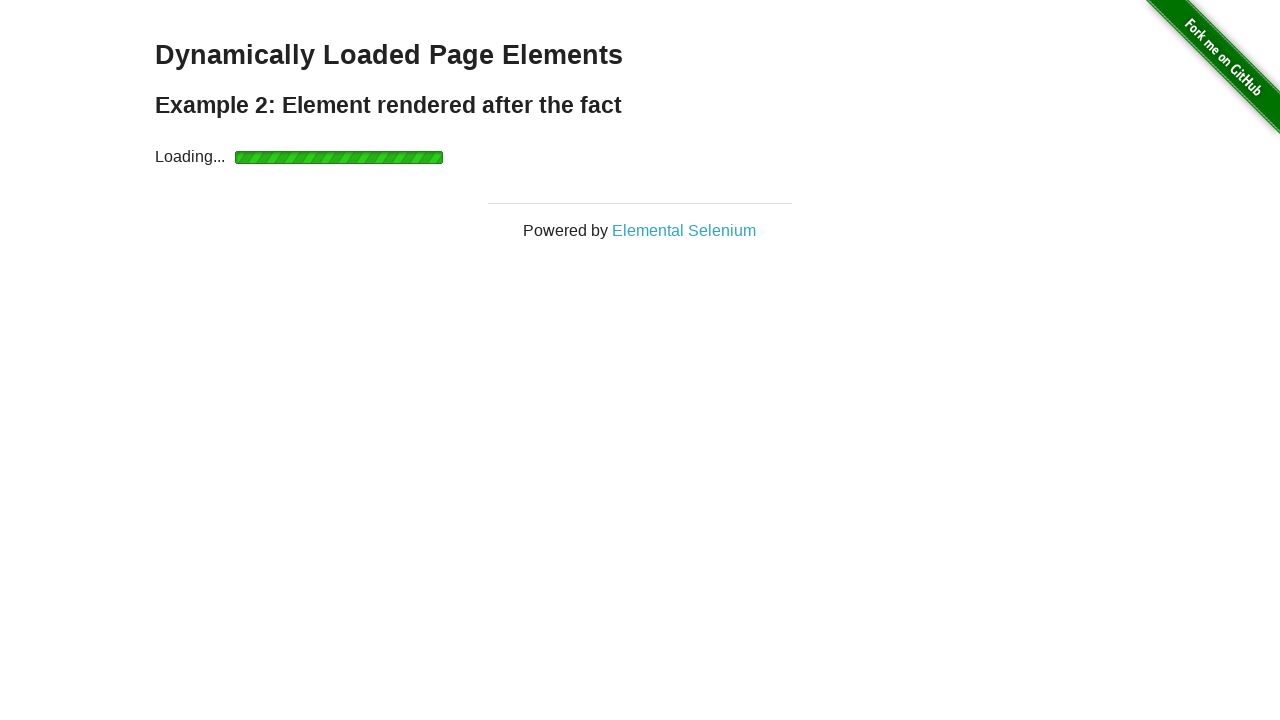

Waited for loading to complete - finish element appeared
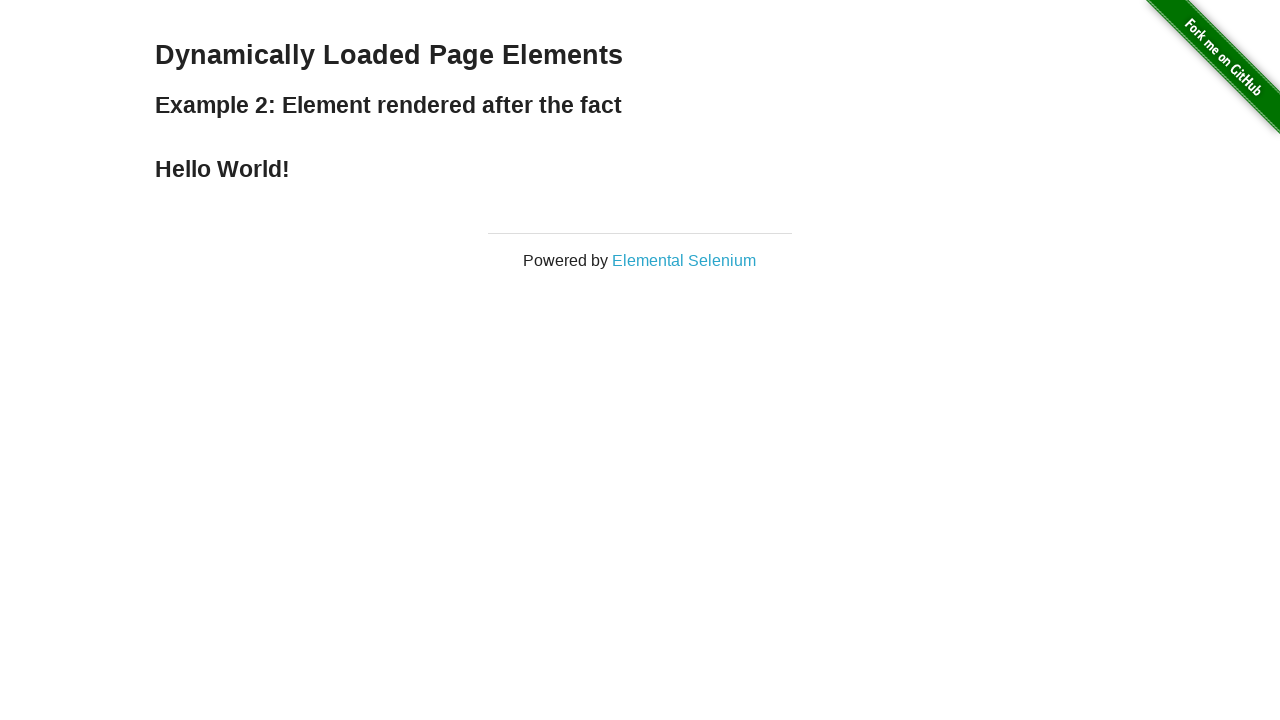

Retrieved header text: 'Hello World!'
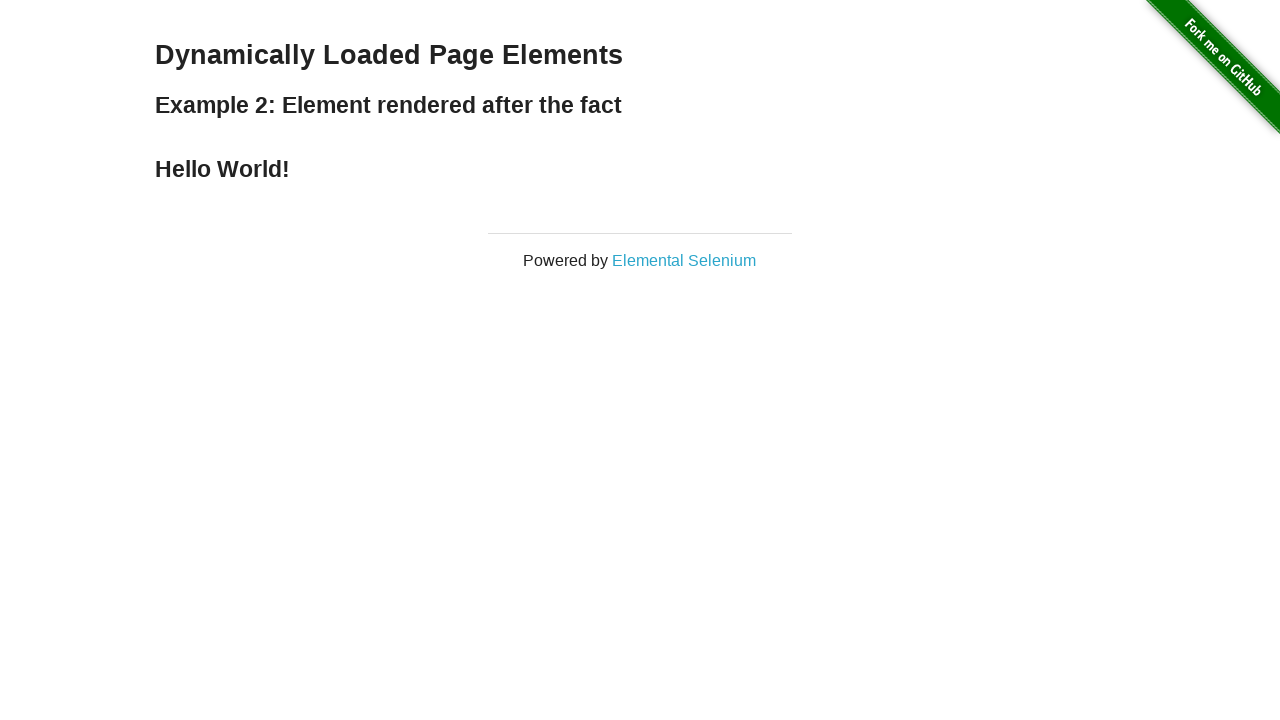

Verified that header text equals 'Hello World!' - assertion passed
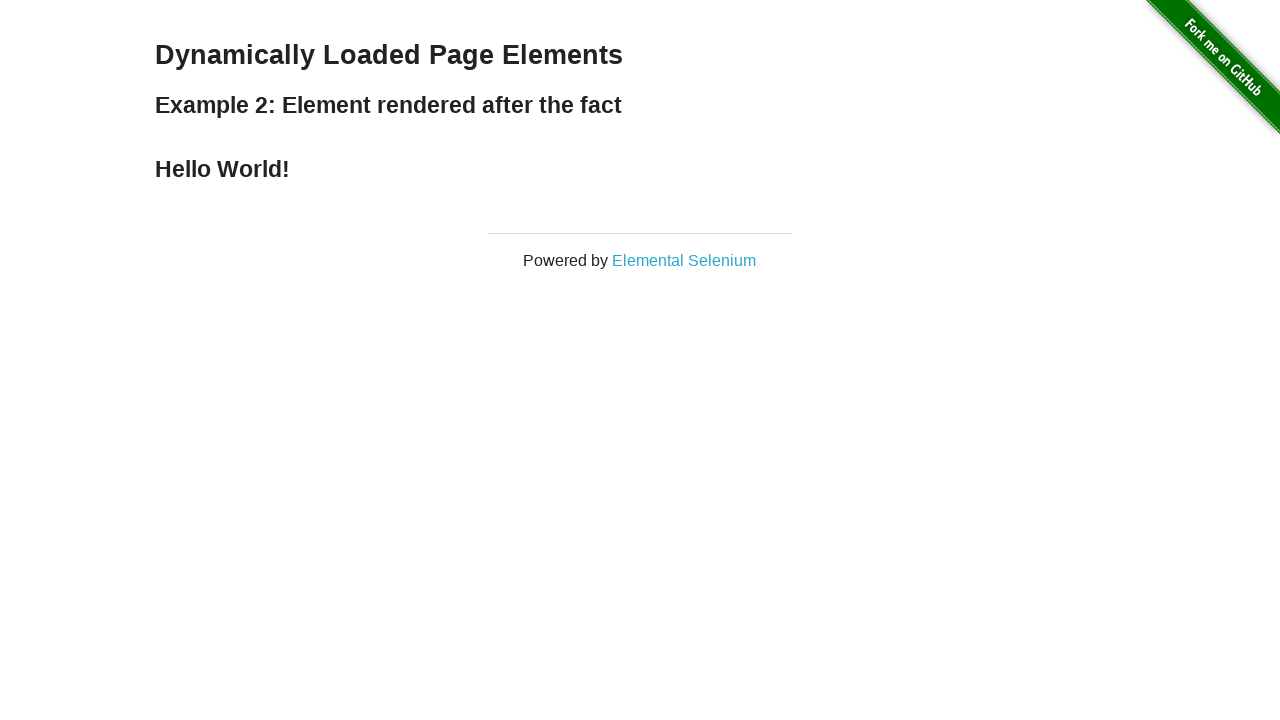

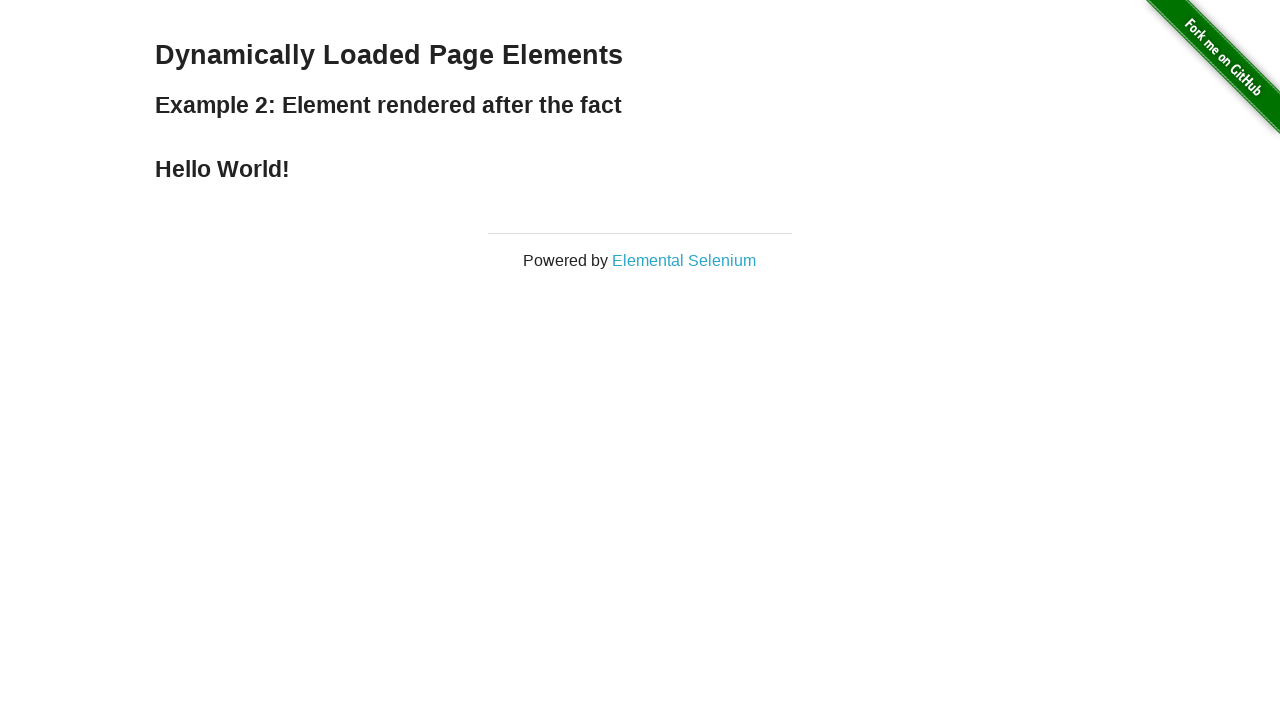